Tests radio button functionality by checking selection states, clicking radio buttons, and extracting their labels on a practice automation page

Starting URL: https://rahulshettyacademy.com/AutomationPractice/

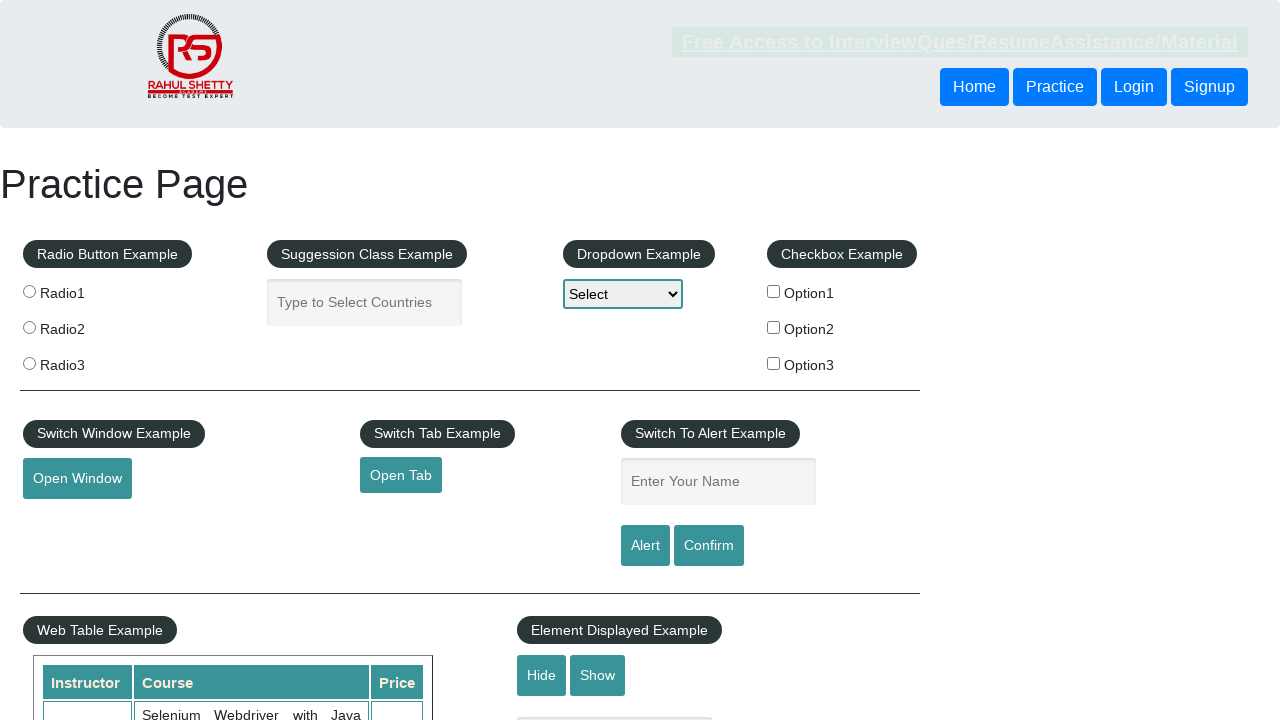

Checked if 3rd radio button is selected
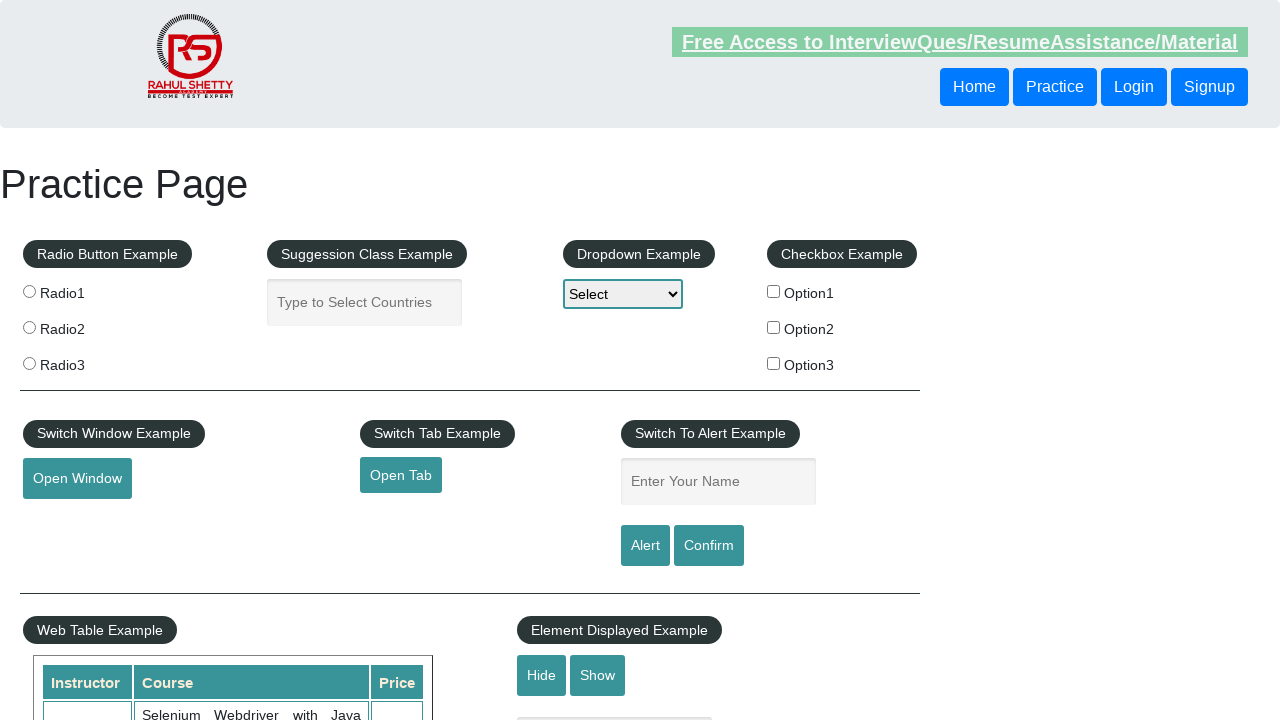

Checked if 1st radio button is selected
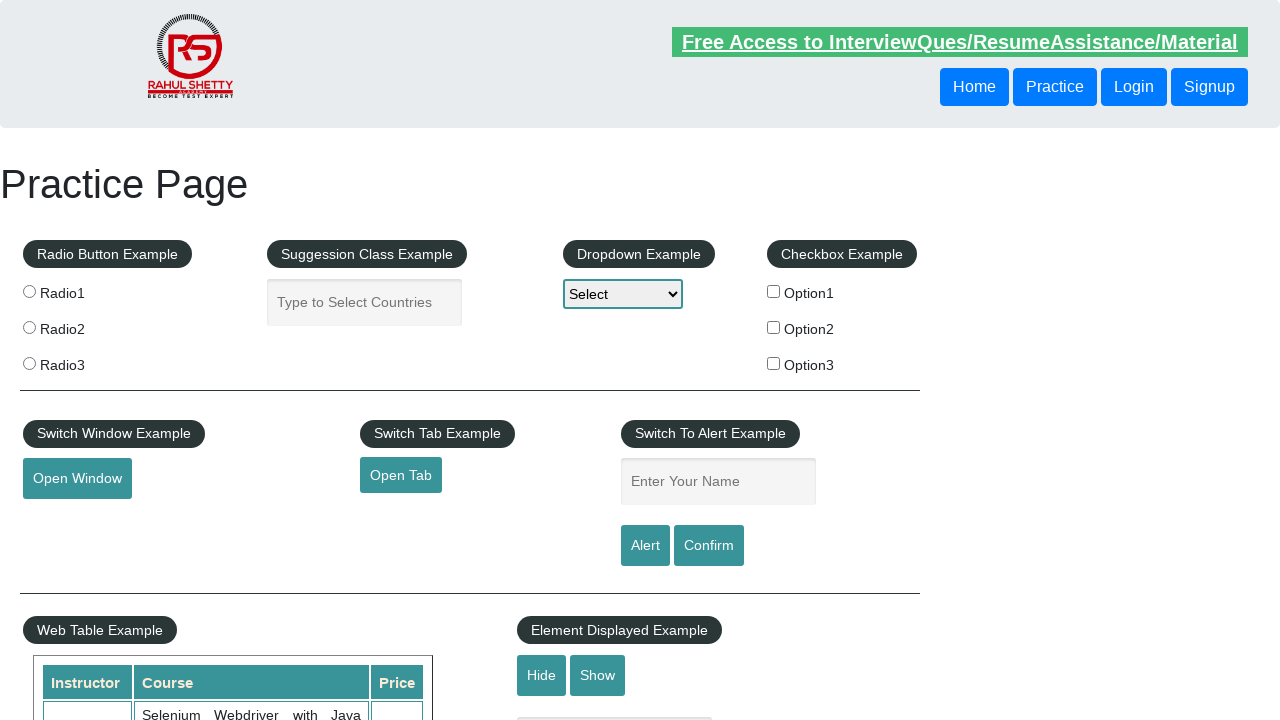

Clicked on 2nd radio button to select it at (29, 327) on (//input[@name='radioButton'])[2]
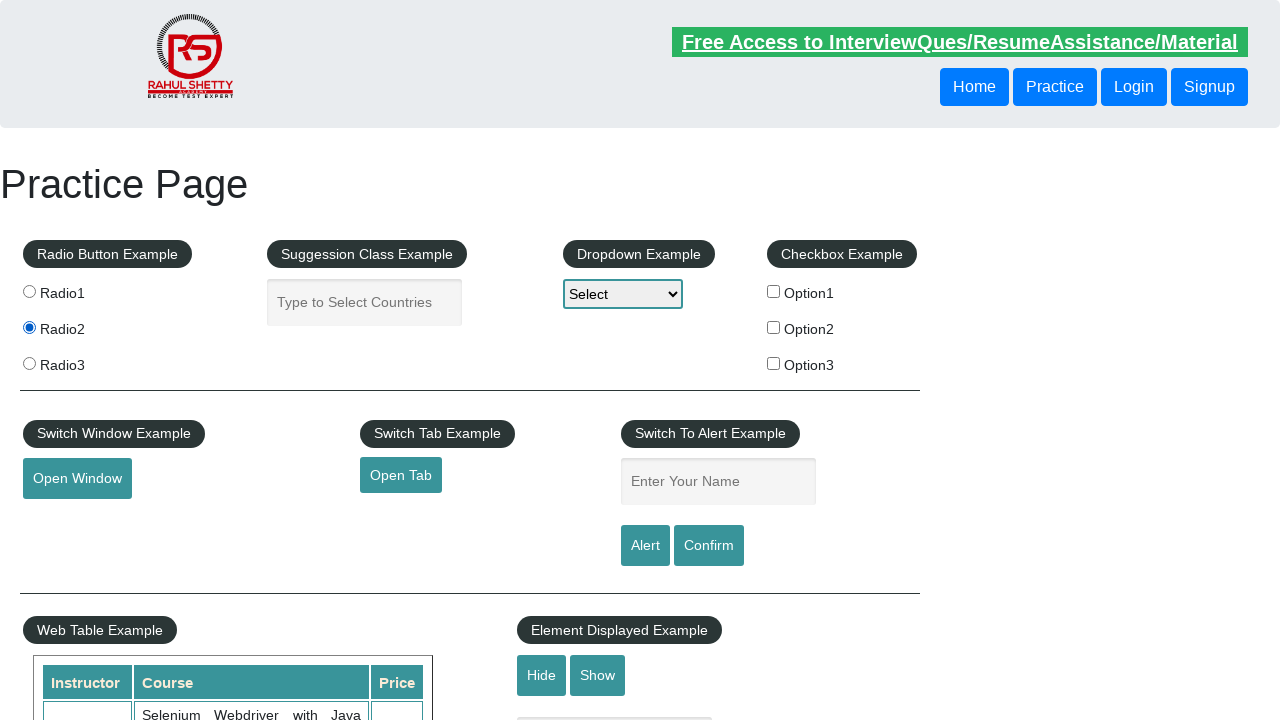

Extracted text of 2nd radio button label
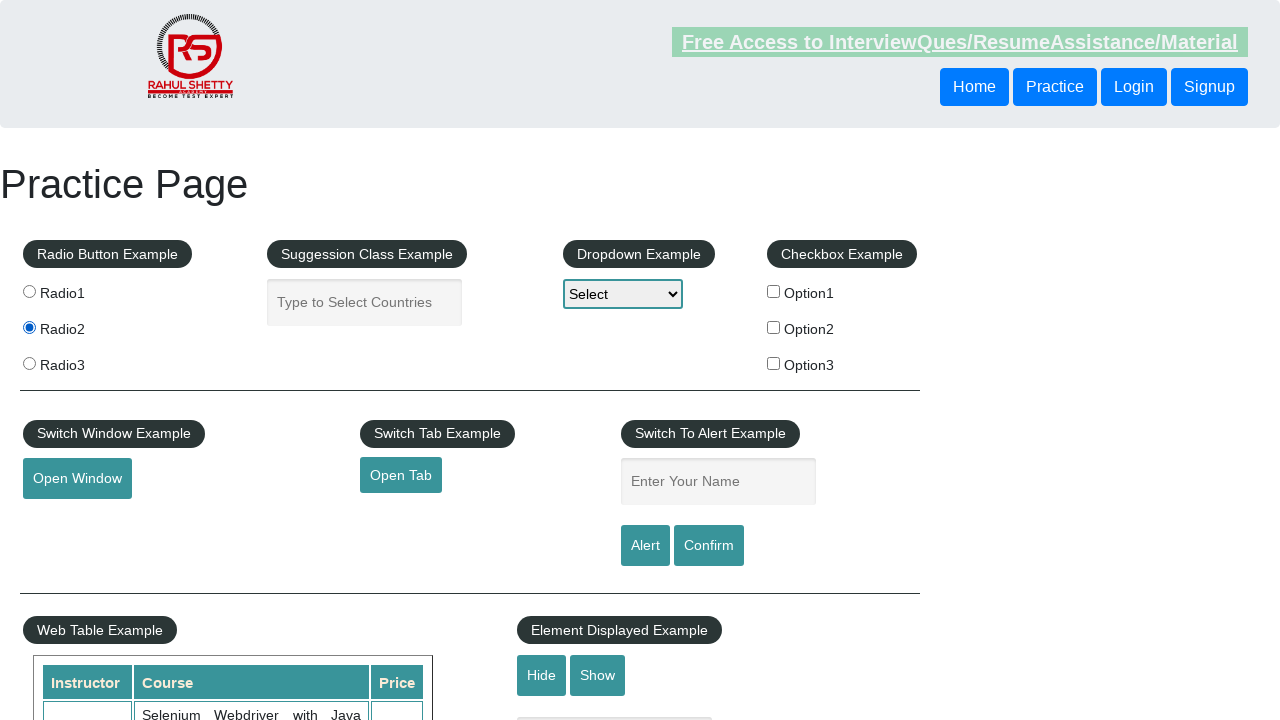

Extracted text of 1st radio button label
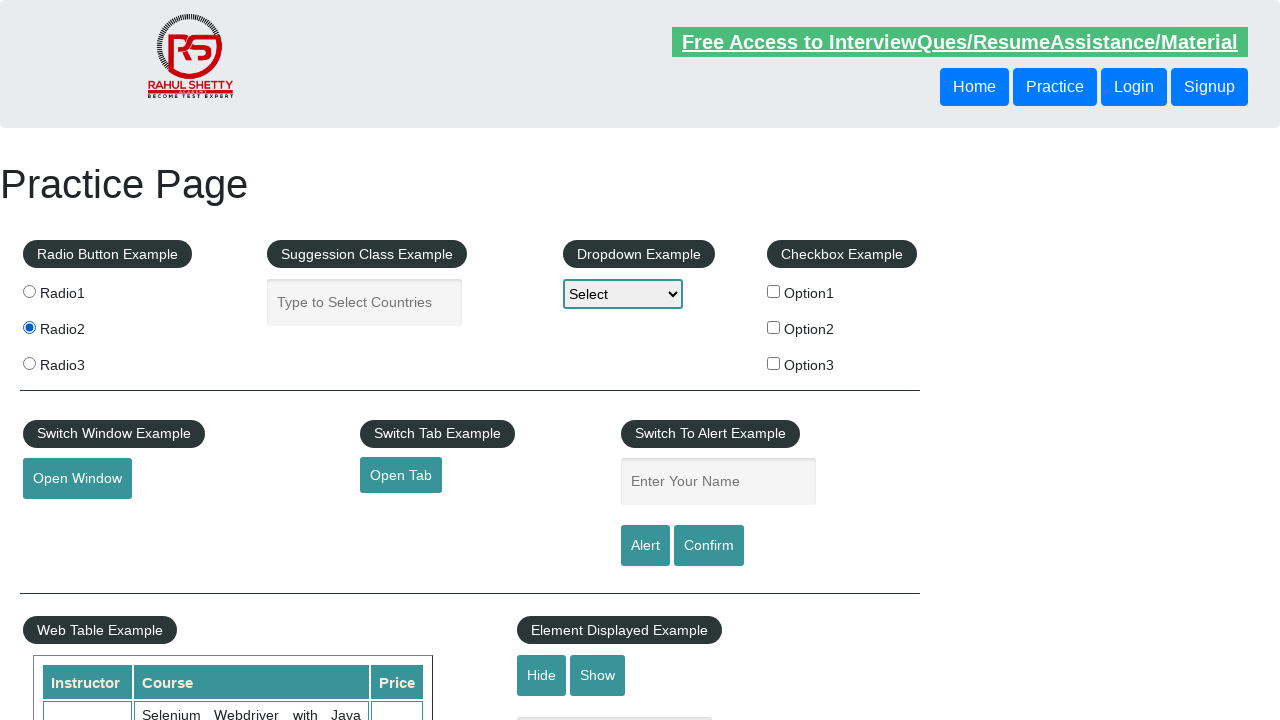

Extracted page heading text
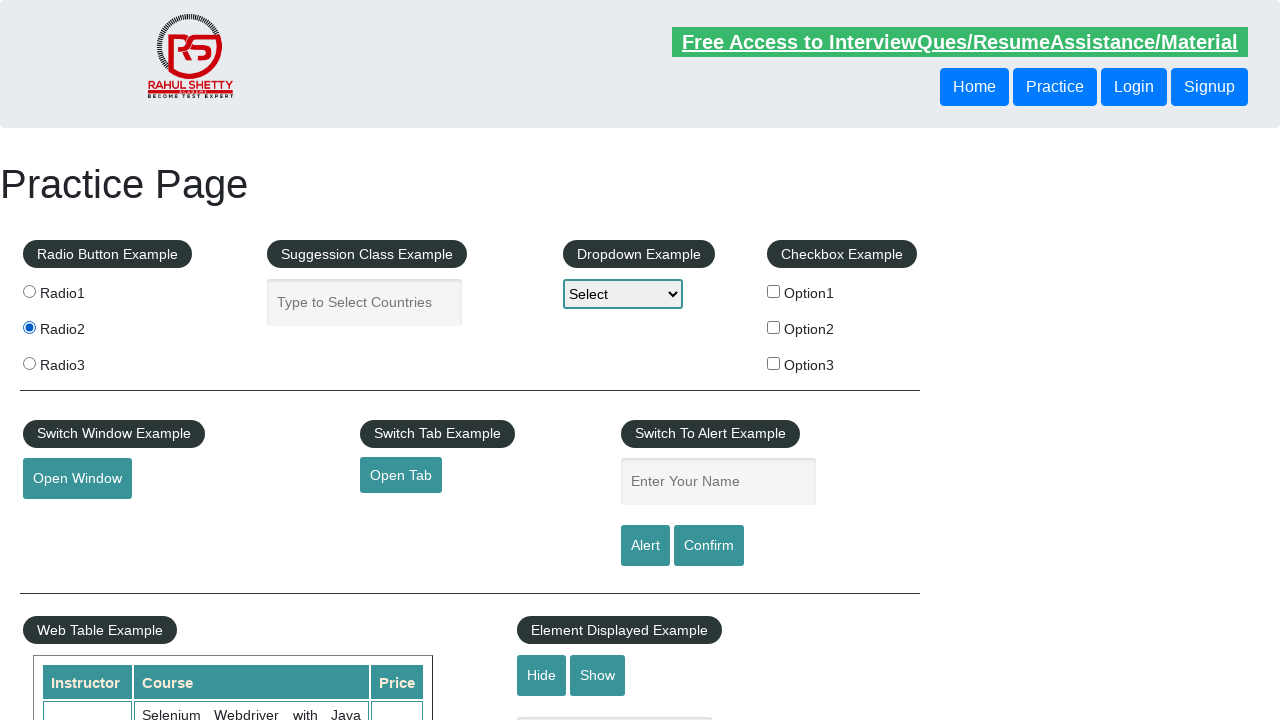

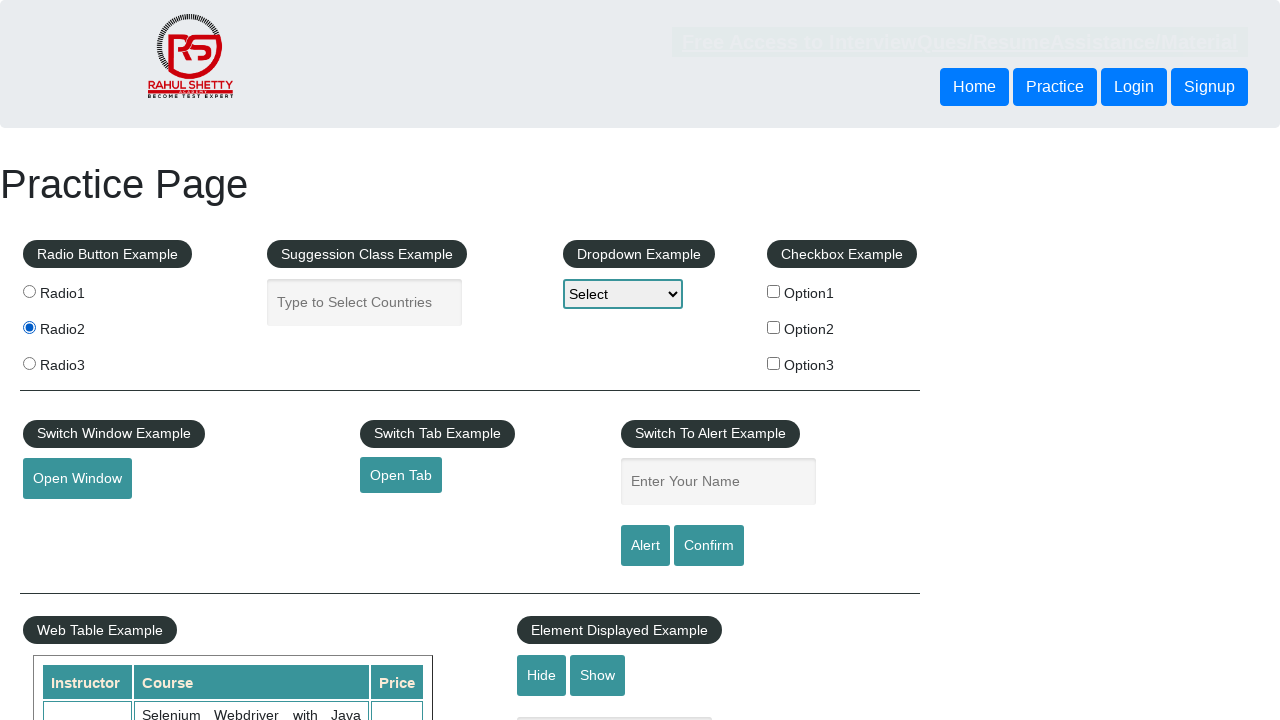